Tests that new todo items are appended to the bottom of the list

Starting URL: https://example.cypress.io/todo#/

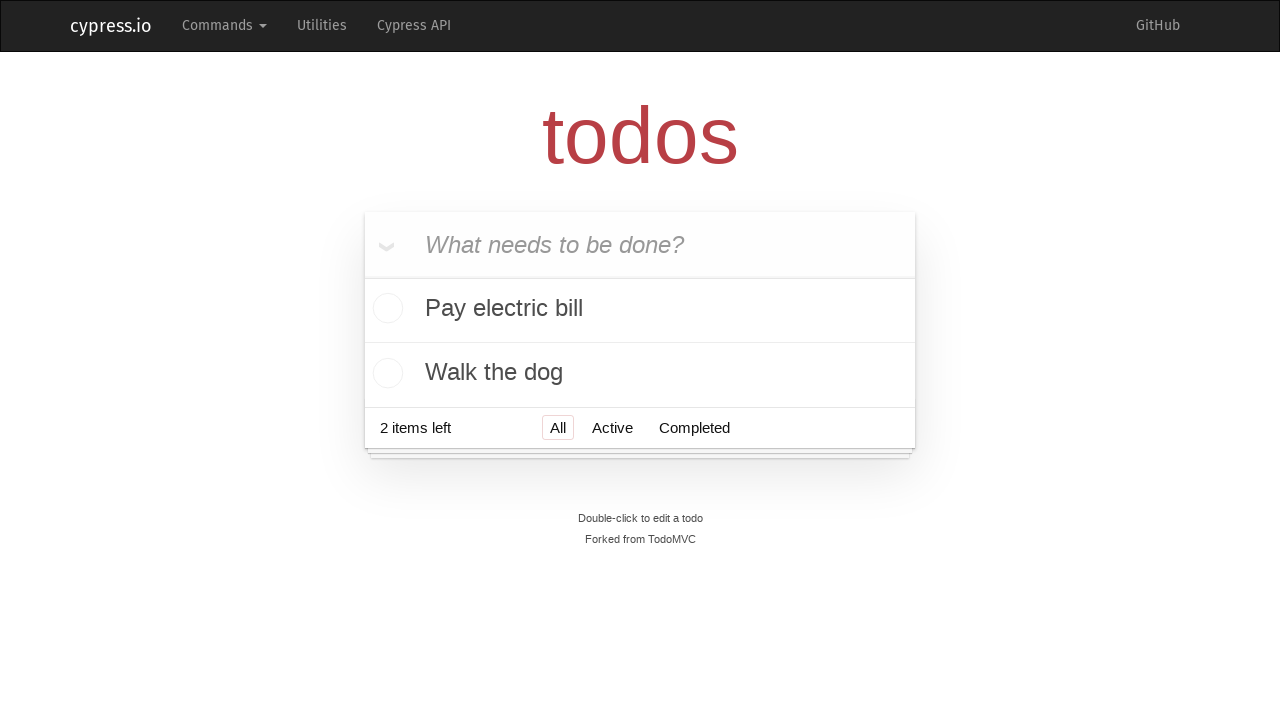

Located the new todo input field
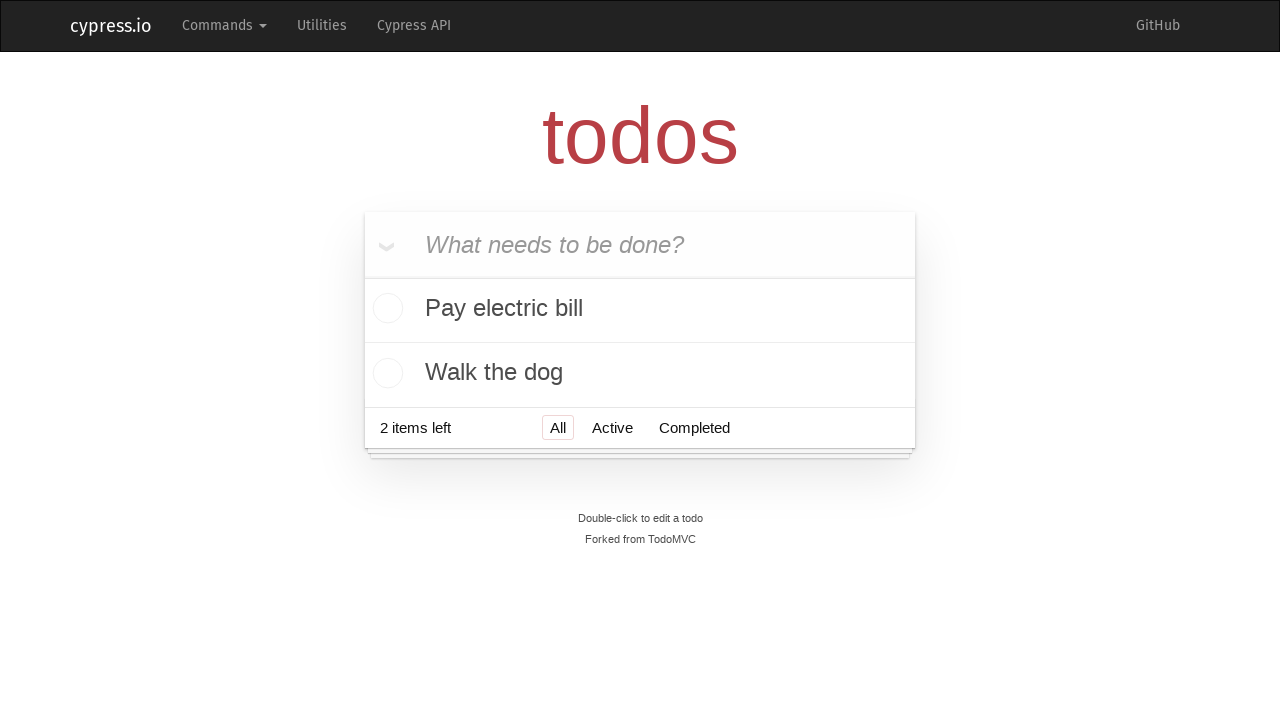

Filled todo input with 'buy some cheese' on internal:attr=[placeholder="What needs to be done?"i]
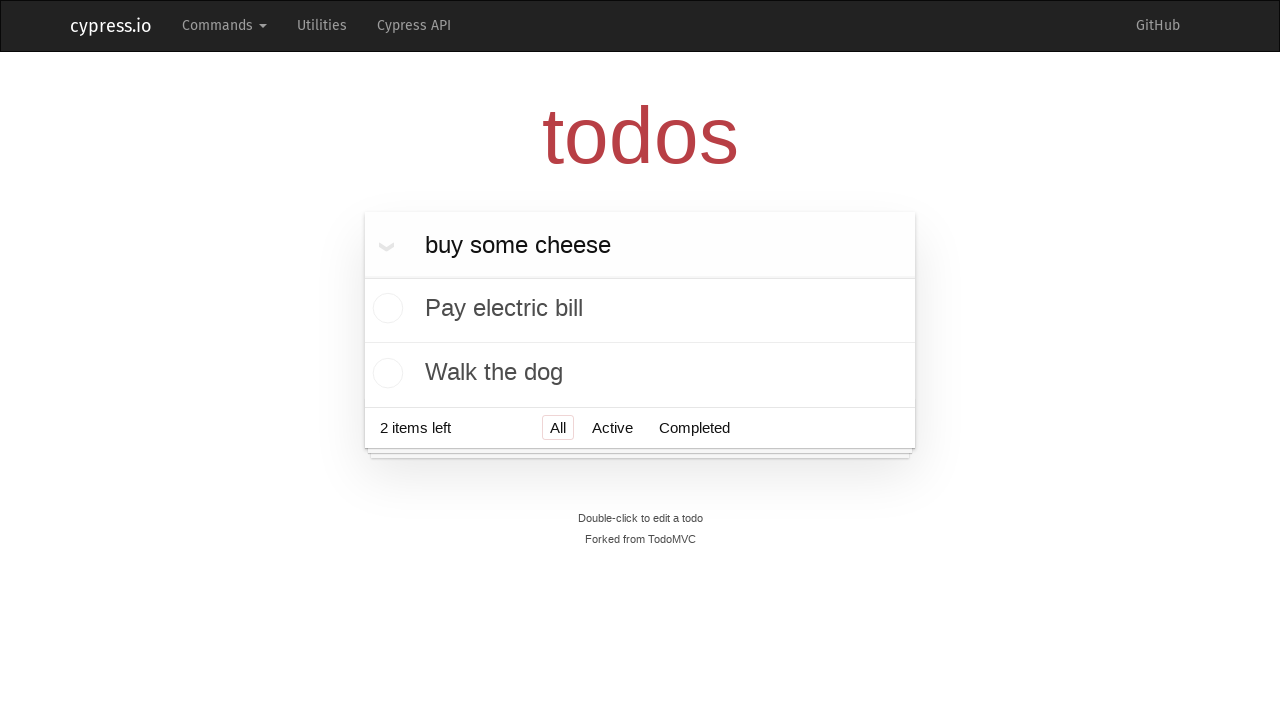

Pressed Enter to add 'buy some cheese' to the list on internal:attr=[placeholder="What needs to be done?"i]
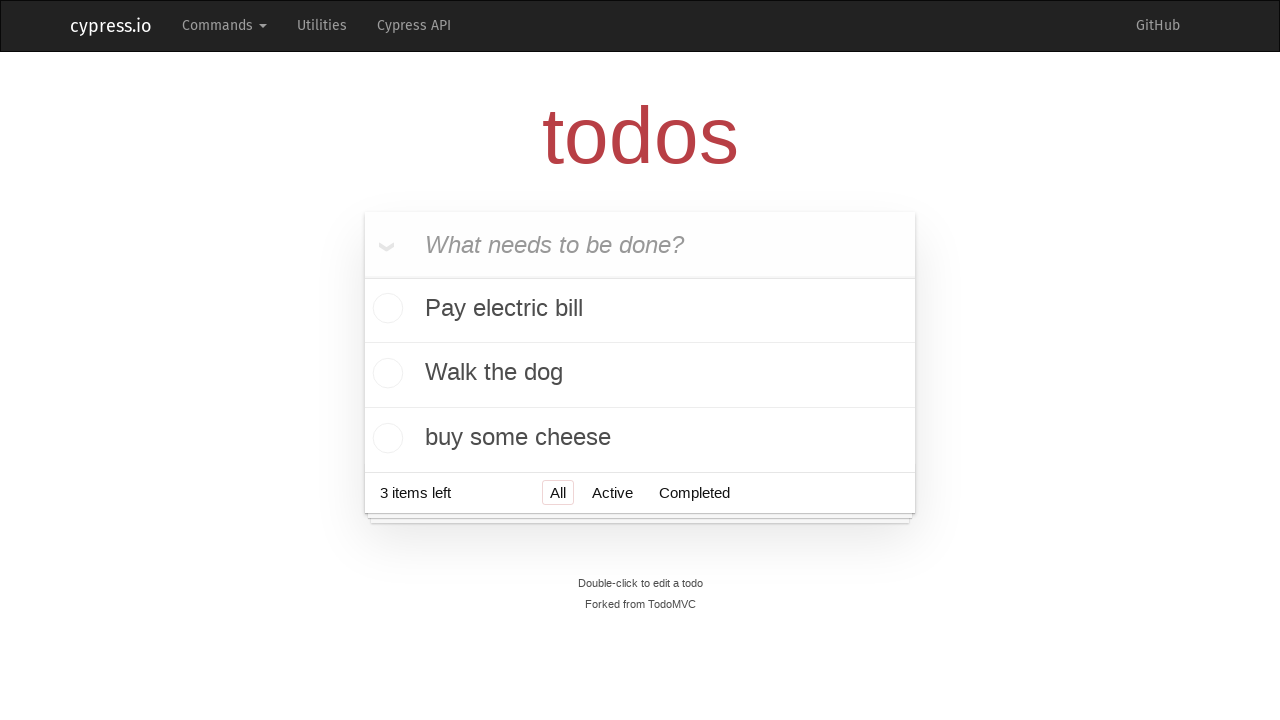

Filled todo input with 'feed the cat' on internal:attr=[placeholder="What needs to be done?"i]
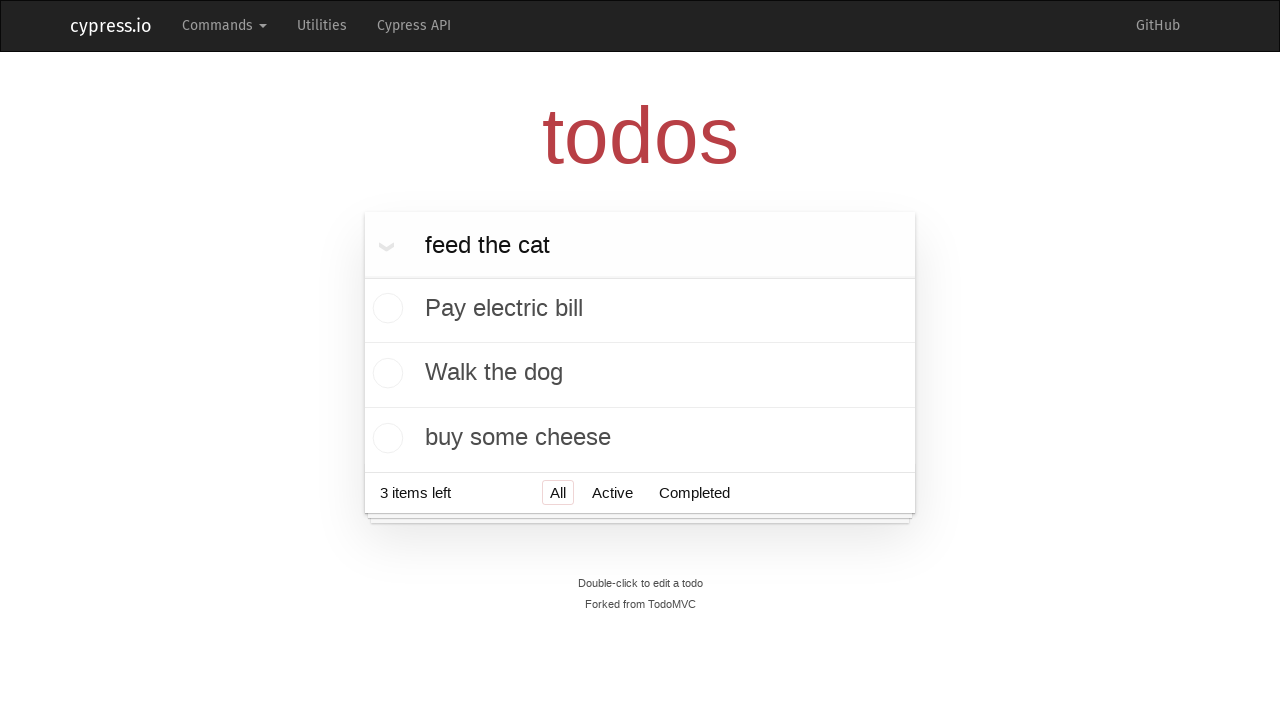

Pressed Enter to add 'feed the cat' to the list on internal:attr=[placeholder="What needs to be done?"i]
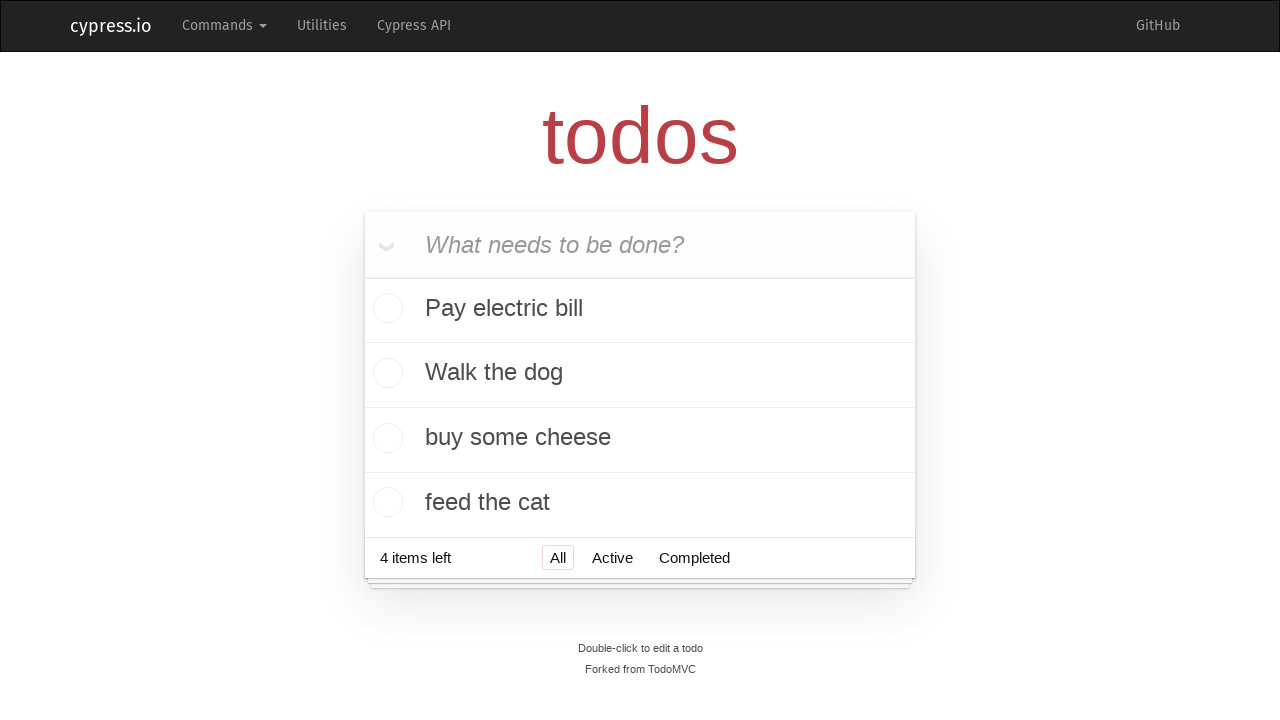

Filled todo input with 'book a doctors appointment' on internal:attr=[placeholder="What needs to be done?"i]
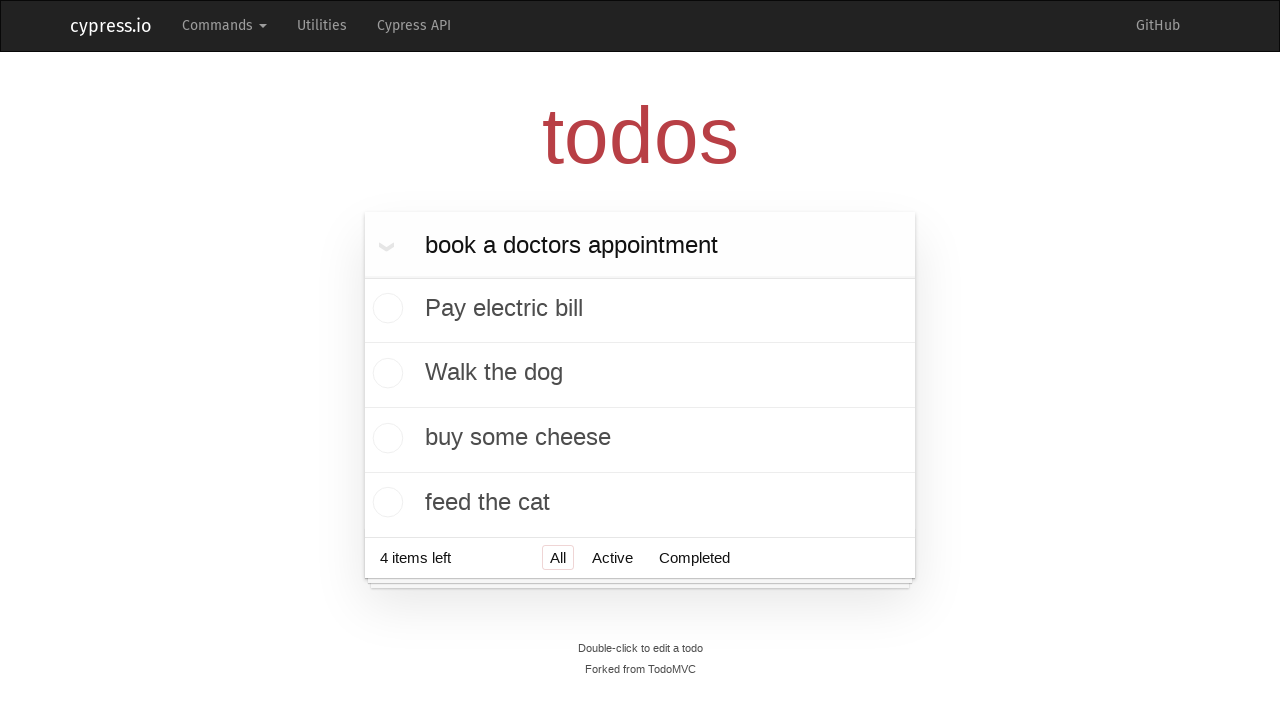

Pressed Enter to add 'book a doctors appointment' to the list on internal:attr=[placeholder="What needs to be done?"i]
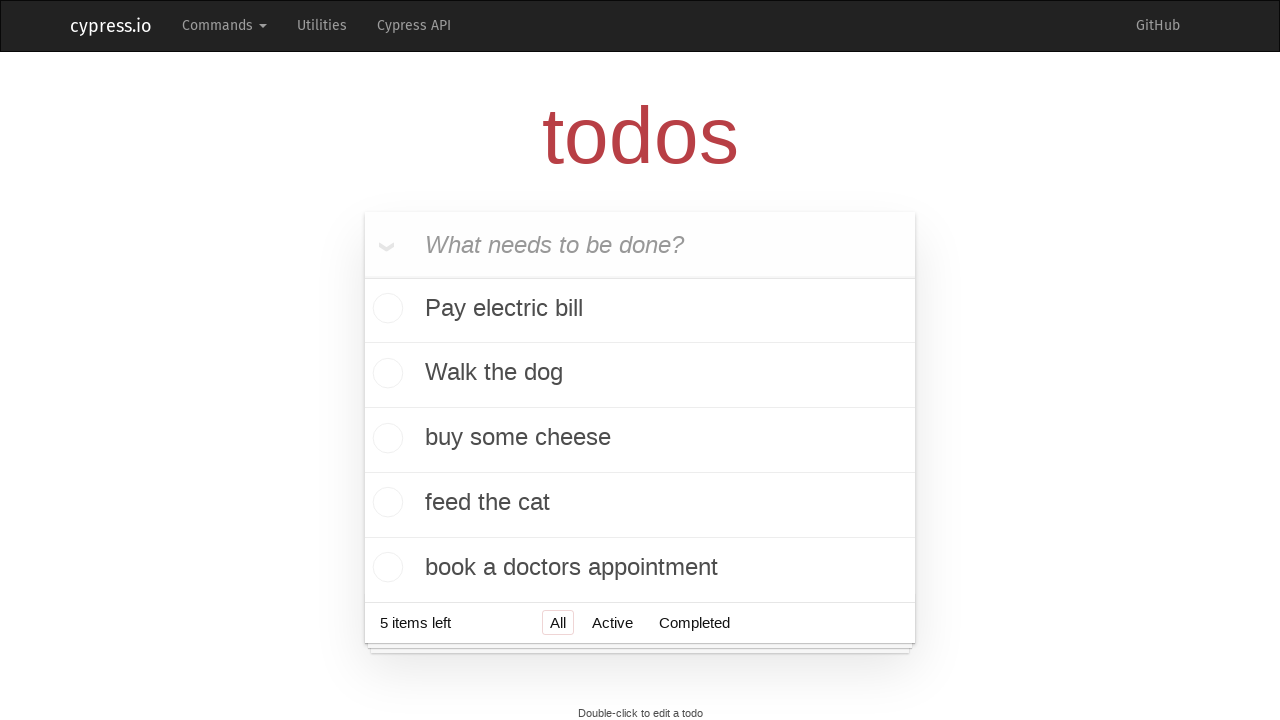

Verified 'buy some cheese' is visible in the list
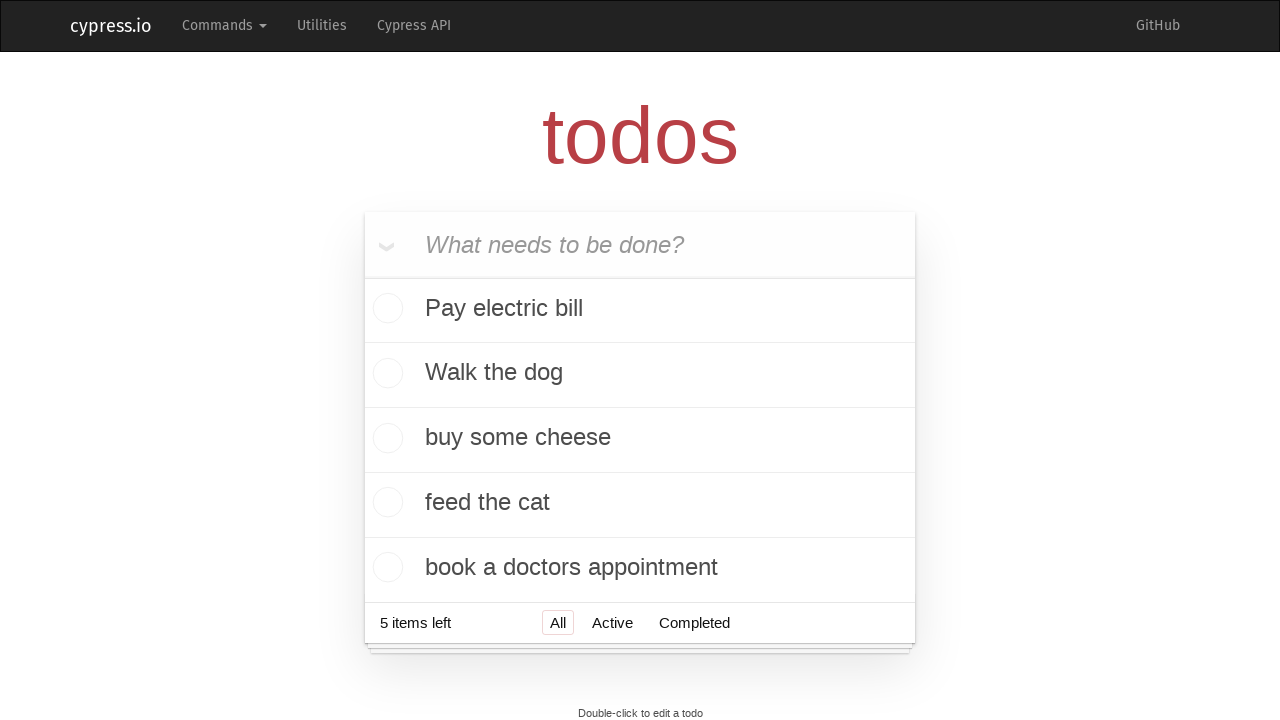

Verified 'feed the cat' is visible in the list
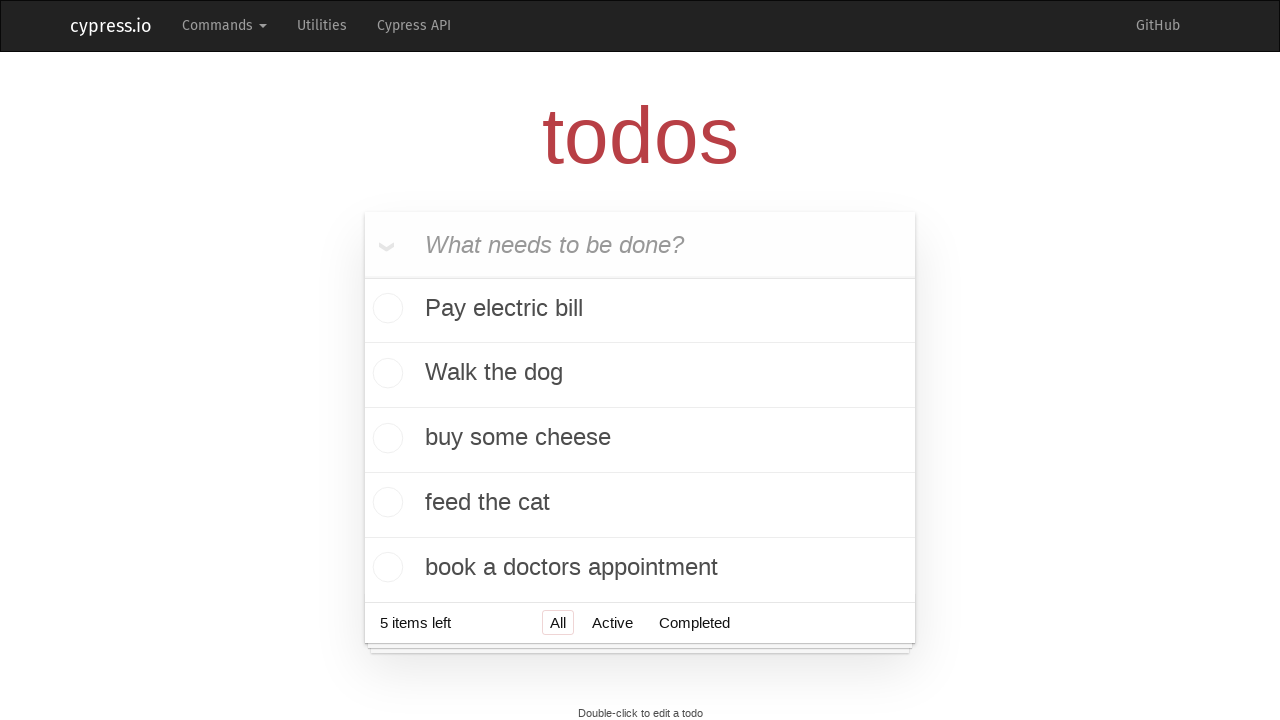

Verified 'book a doctors appointment' is visible in the list
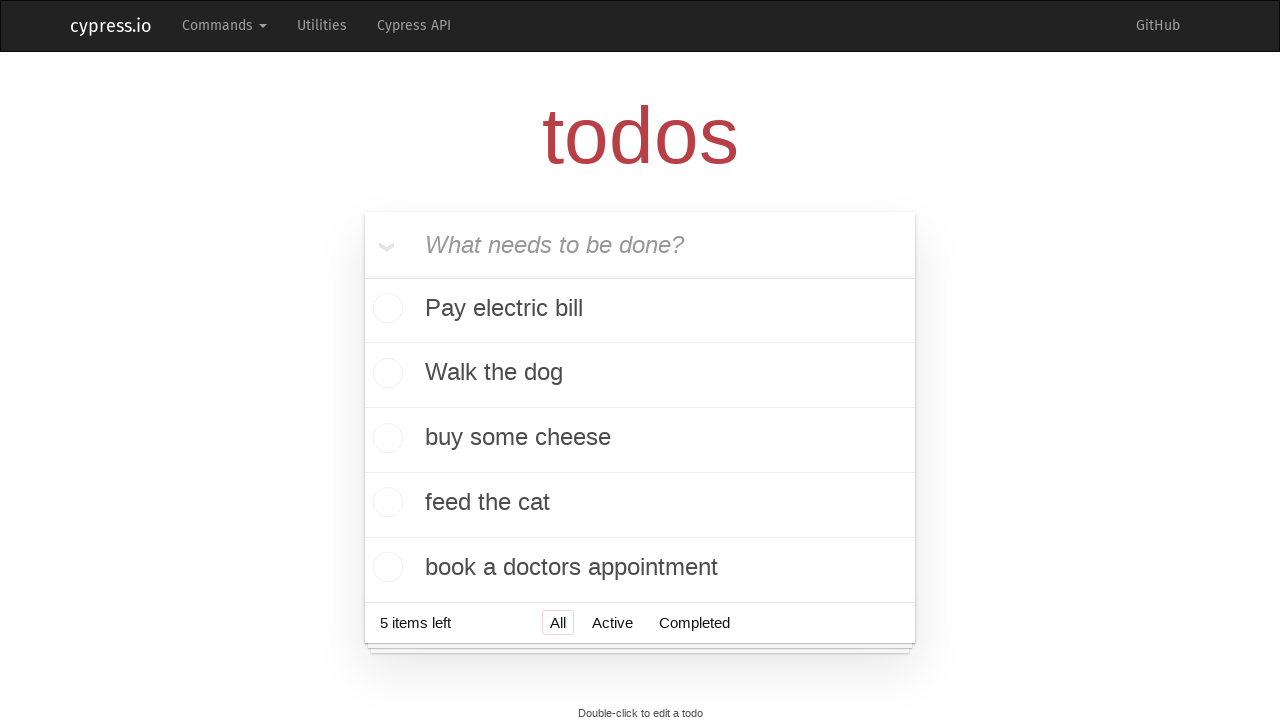

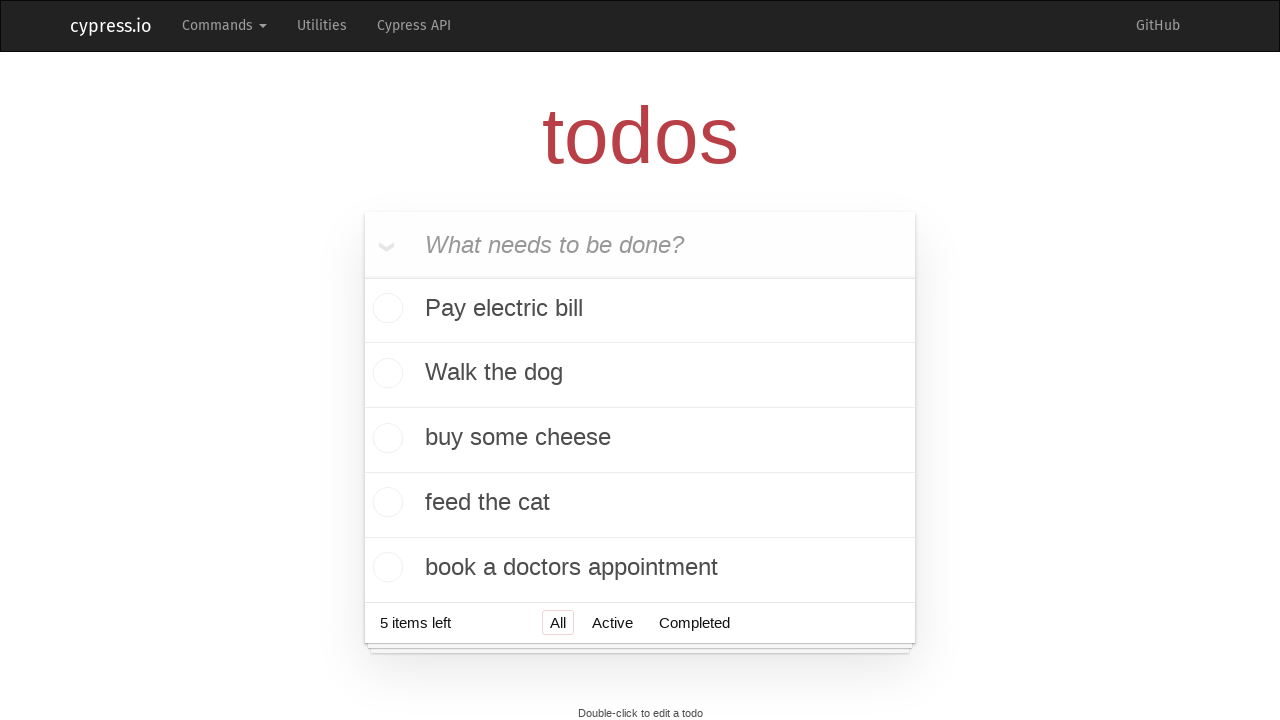